Simple navigation test that opens the Bazos.cz homepage (Czech classifieds website) to verify the page loads correctly

Starting URL: https://www.bazos.cz

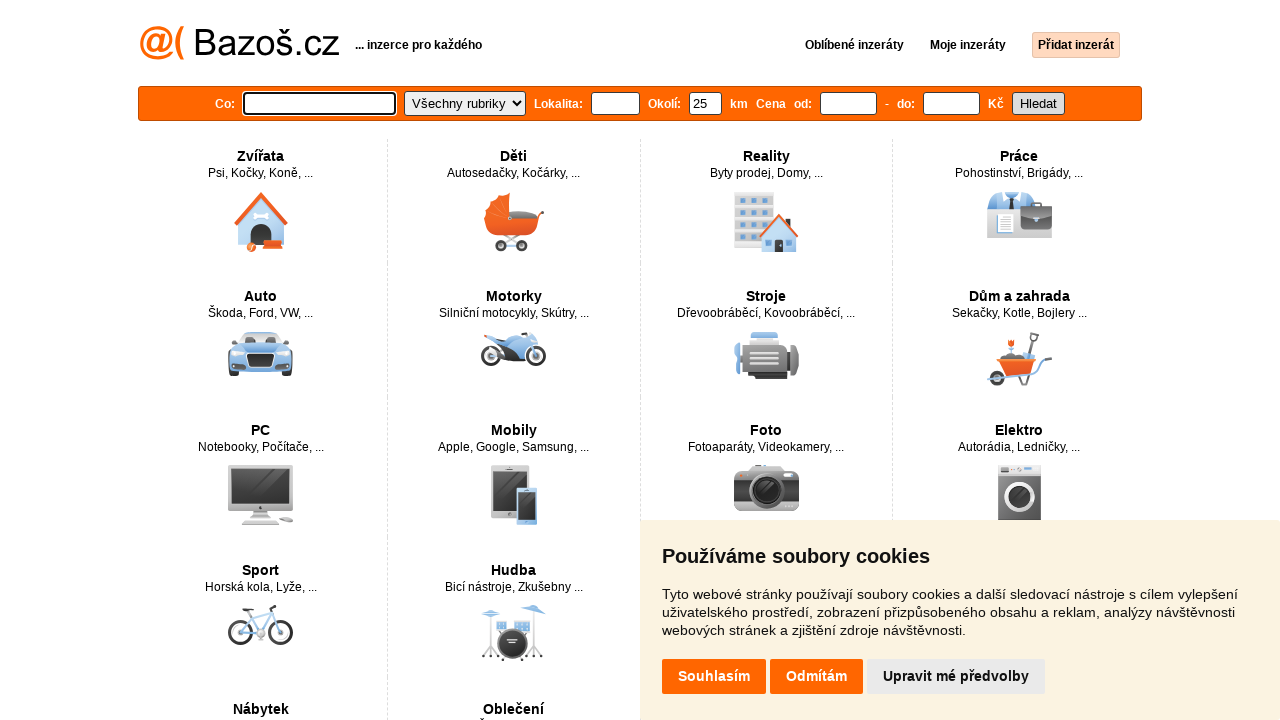

Waited for Bazos.cz homepage to fully load (domcontentloaded)
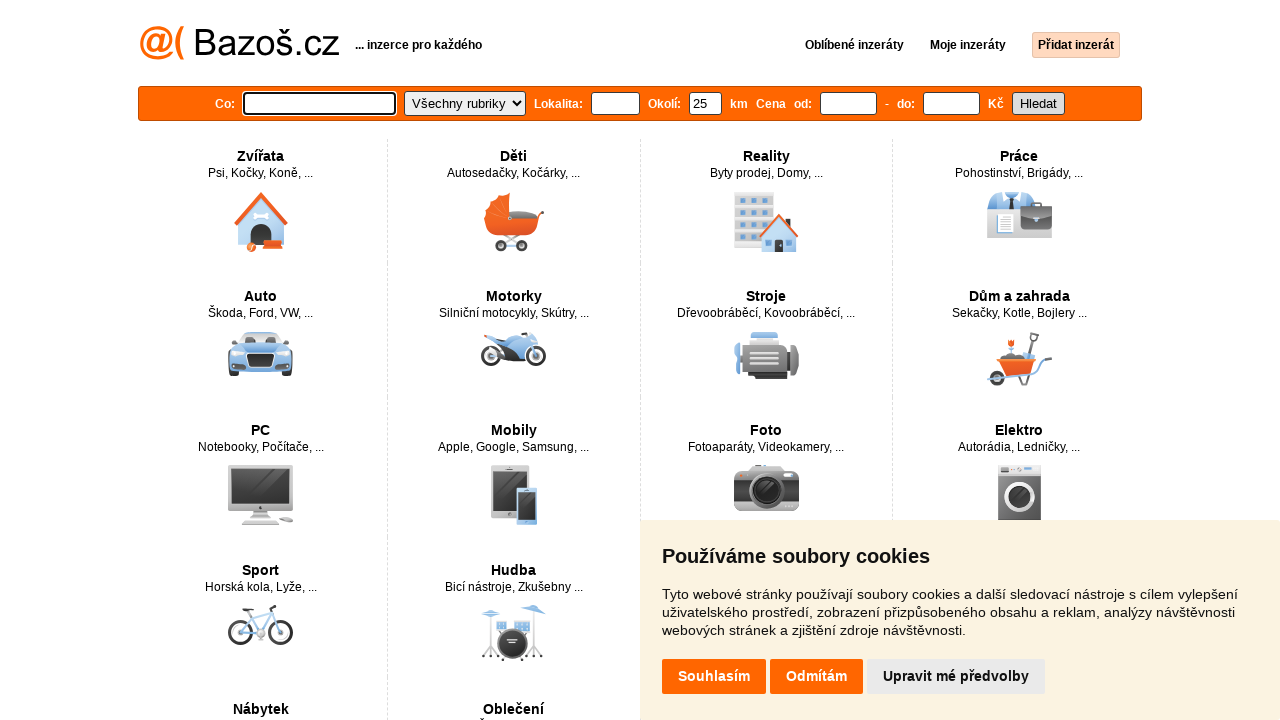

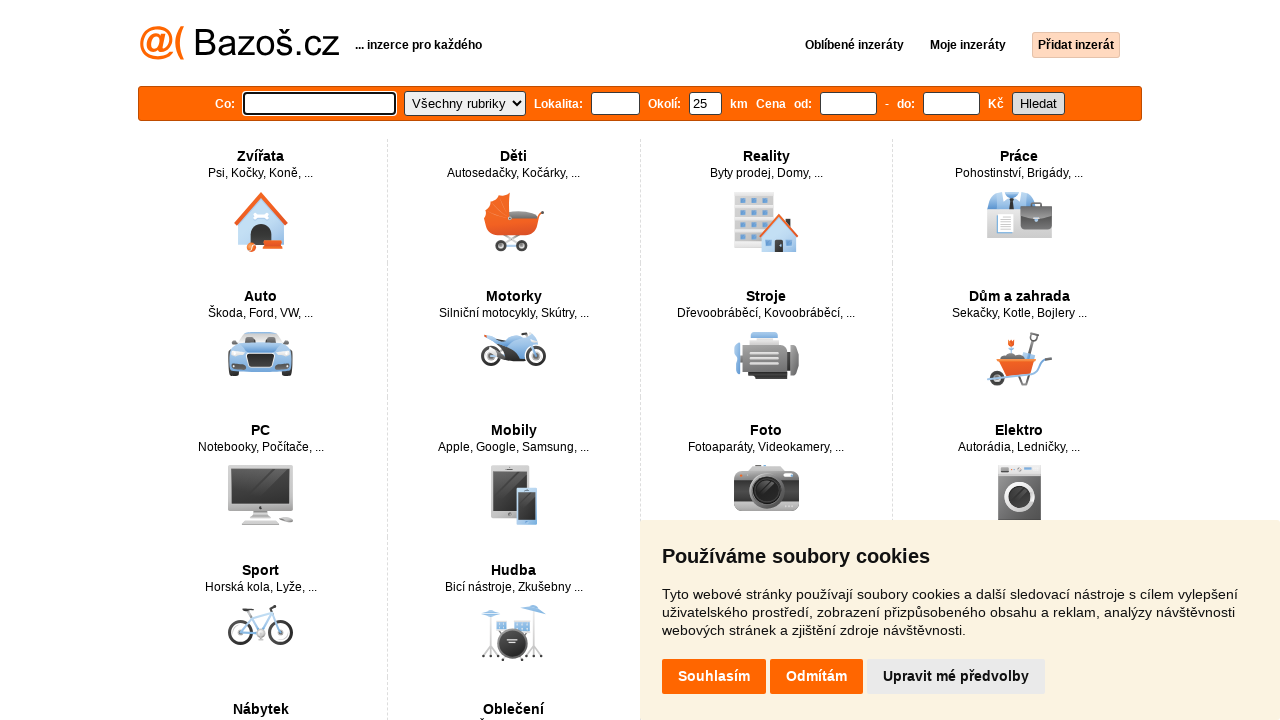